Tests dynamic content loading by clicking a start button and waiting for hidden content to become visible, then verifying the revealed text.

Starting URL: https://the-internet.herokuapp.com/dynamic_loading/1

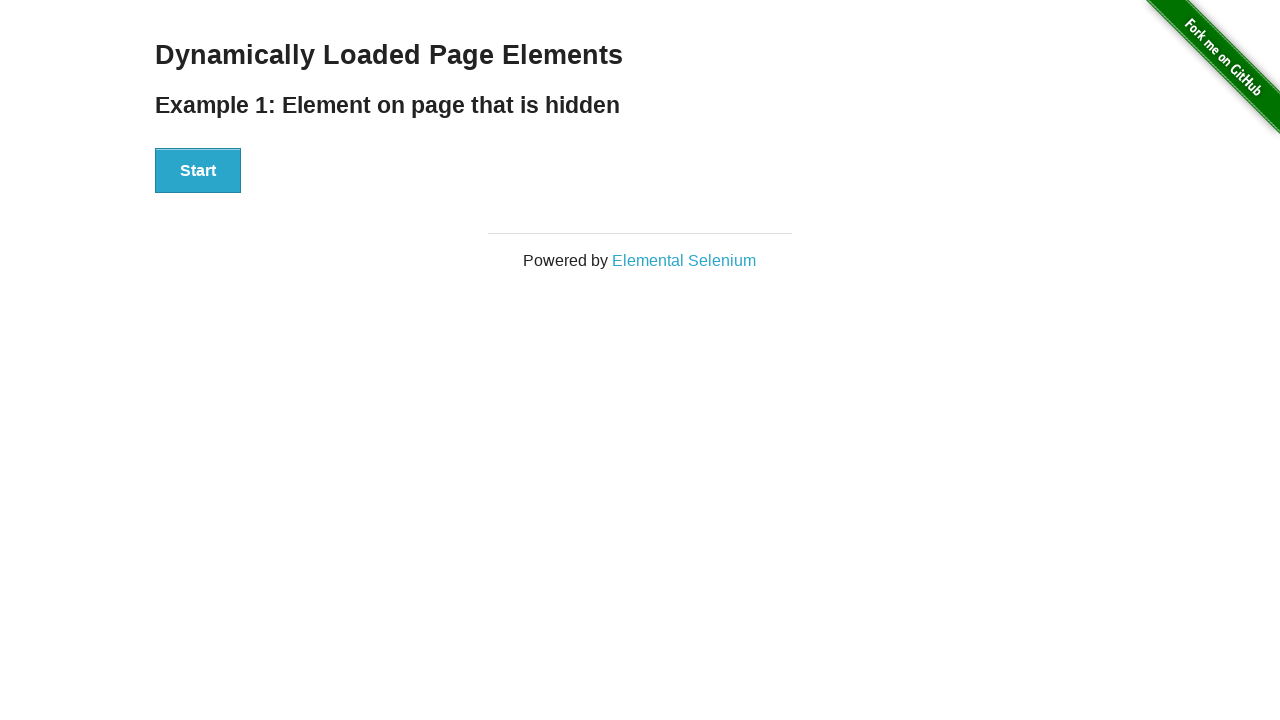

Navigated to dynamic loading test page
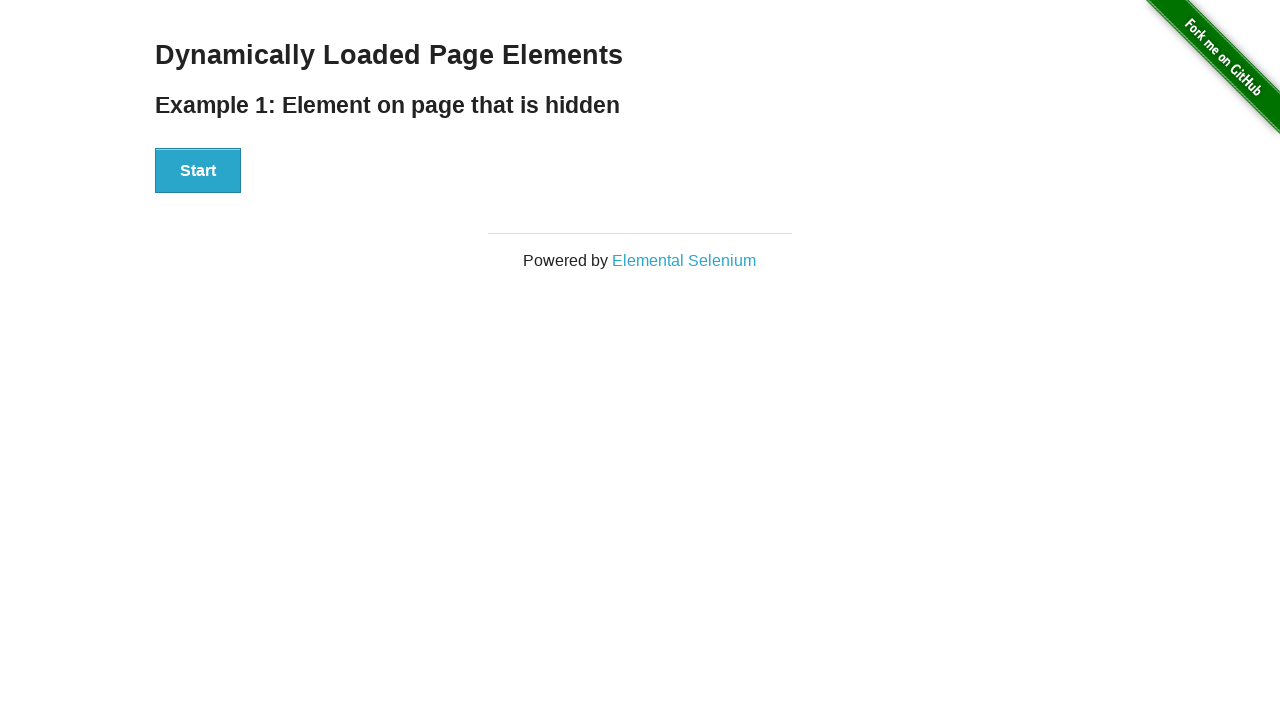

Clicked start button to trigger dynamic content loading at (198, 171) on #start button
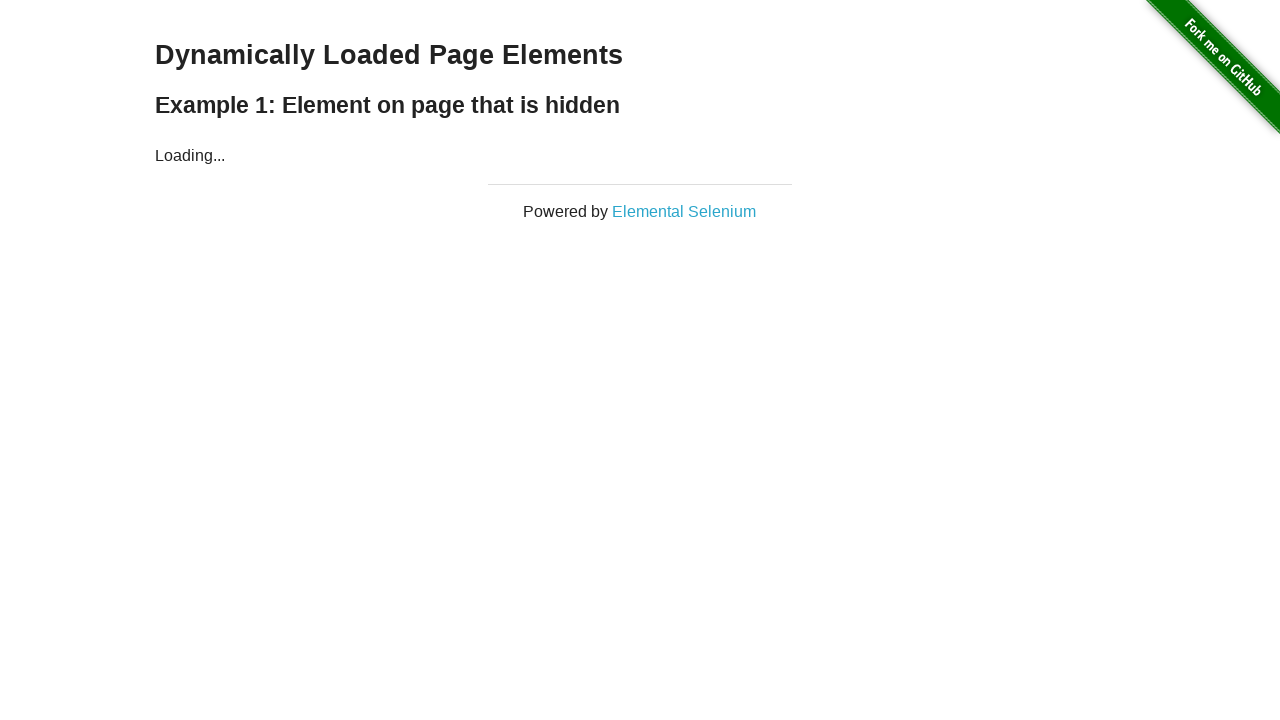

Hidden content became visible after dynamic loading completed
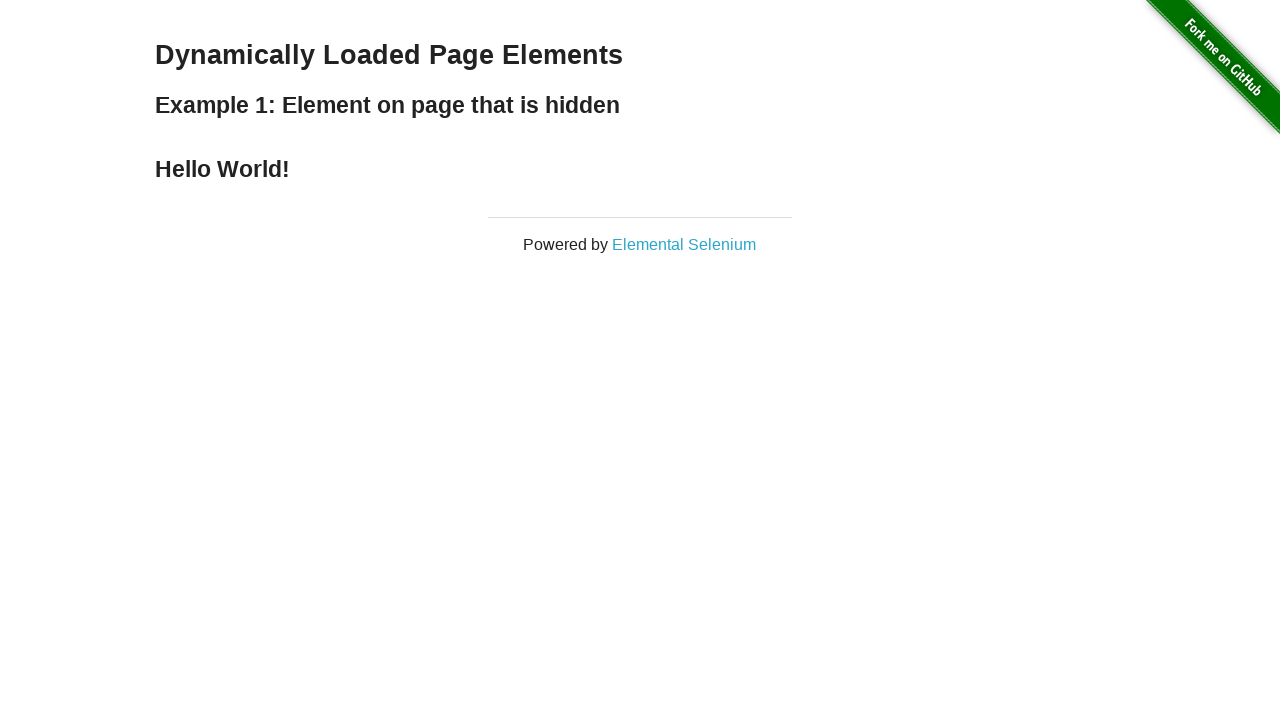

Retrieved revealed text: 'Hello World!'
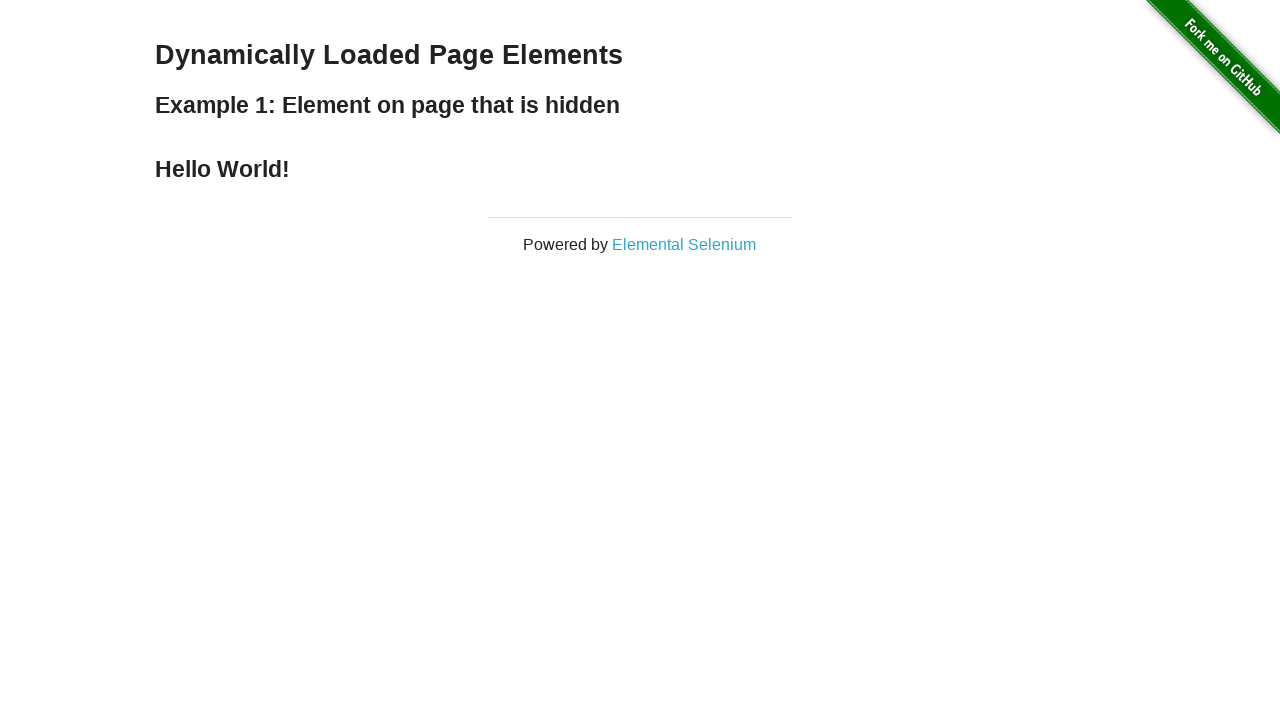

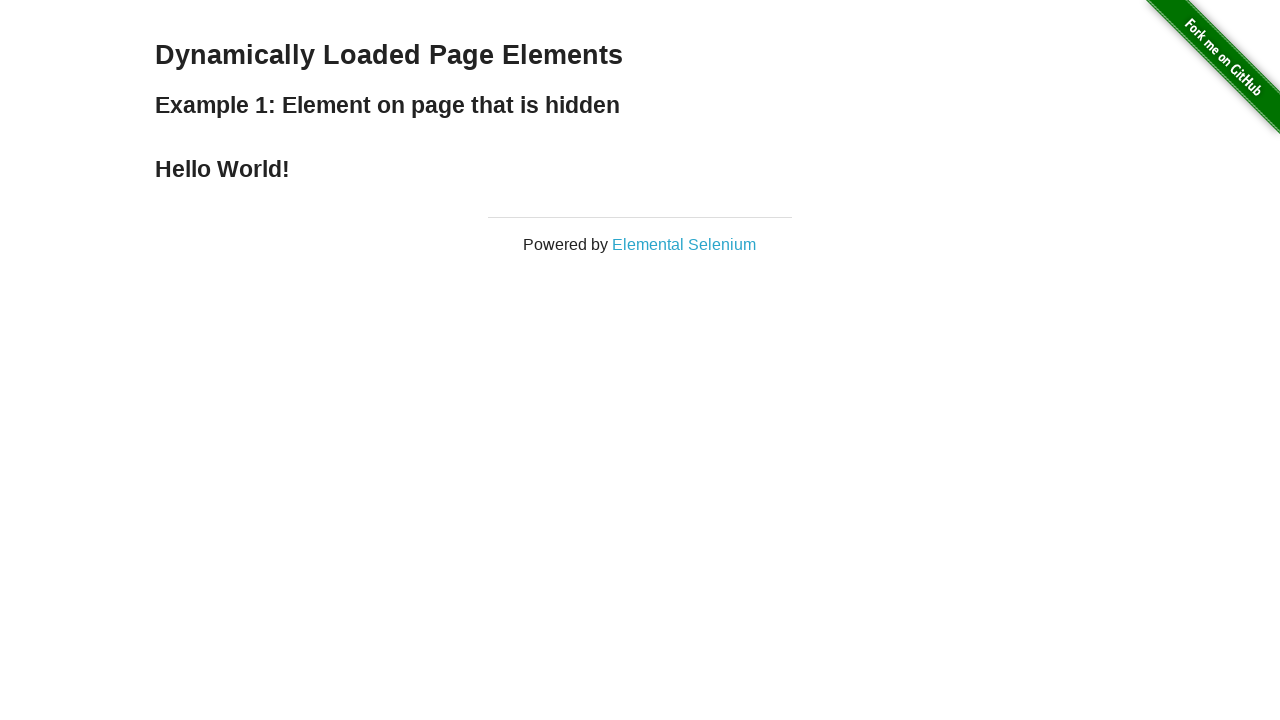